Tests calendar date selection by choosing March 5 as check-in date and March 14 as check-out date

Starting URL: https://www.hotels.com/

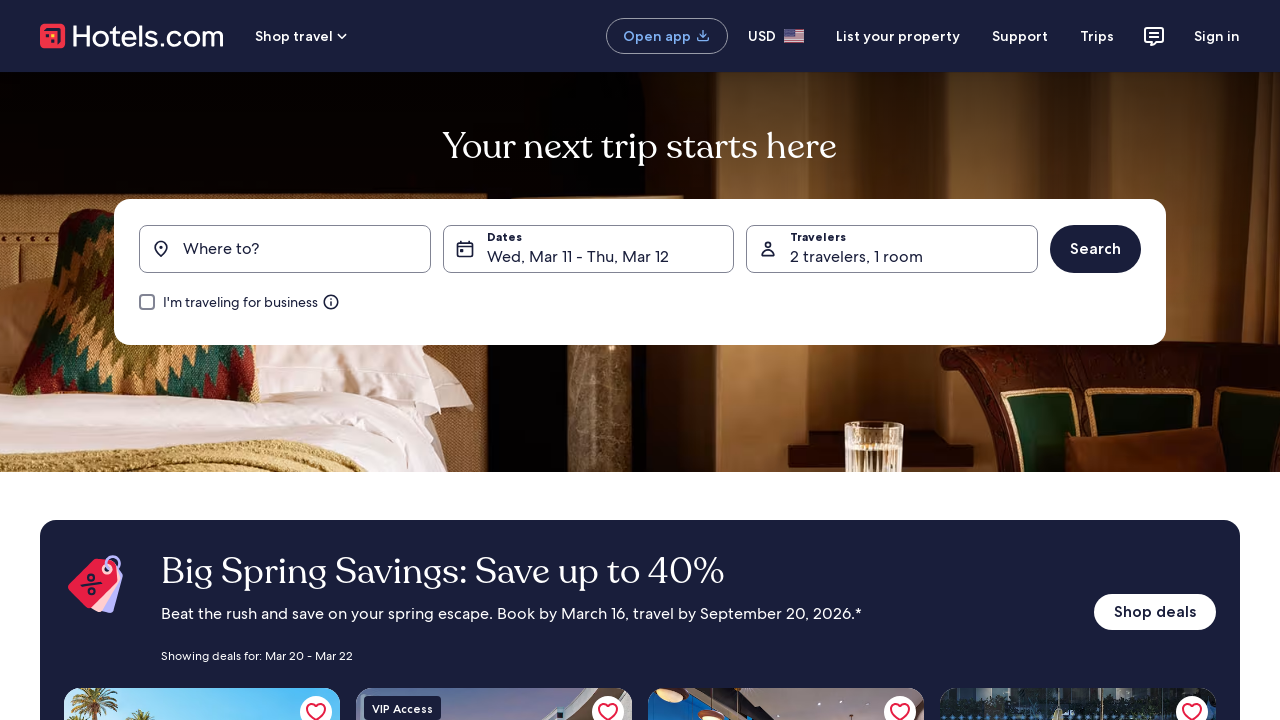

Waited for page to load
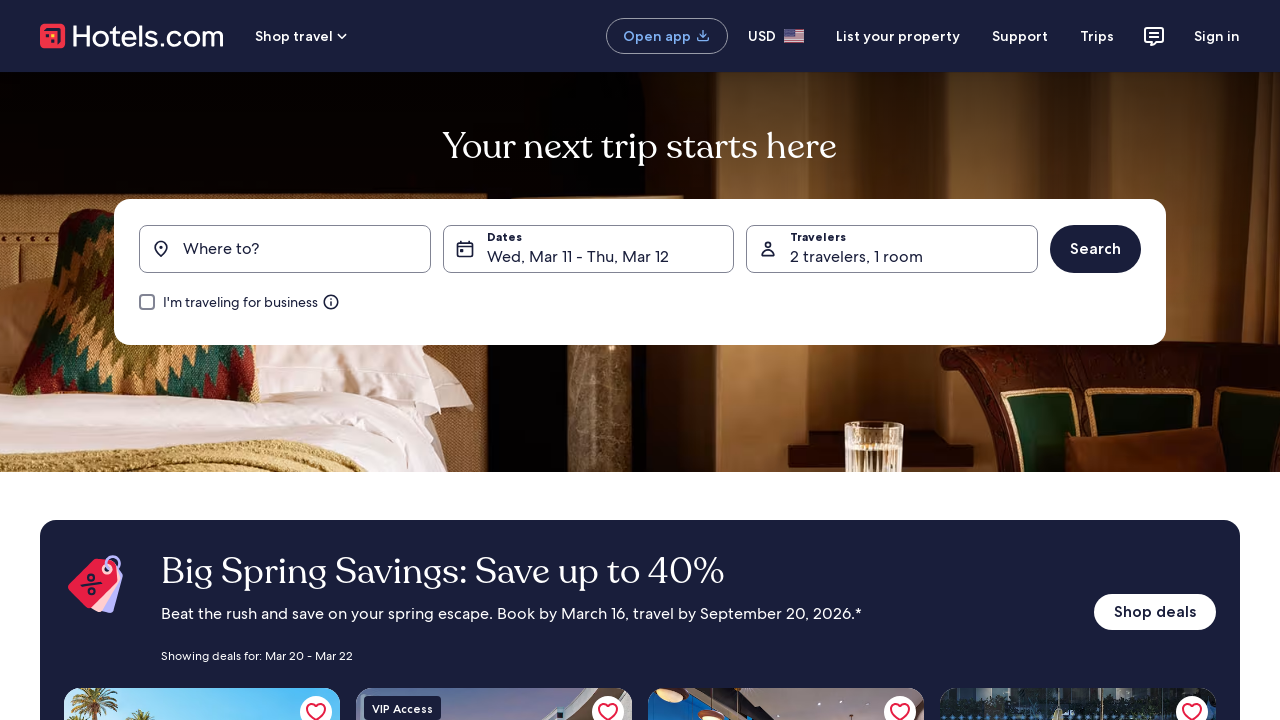

Clicked on Dates button to open calendar at (588, 249) on xpath=//label[text()='Dates']/following-sibling::button
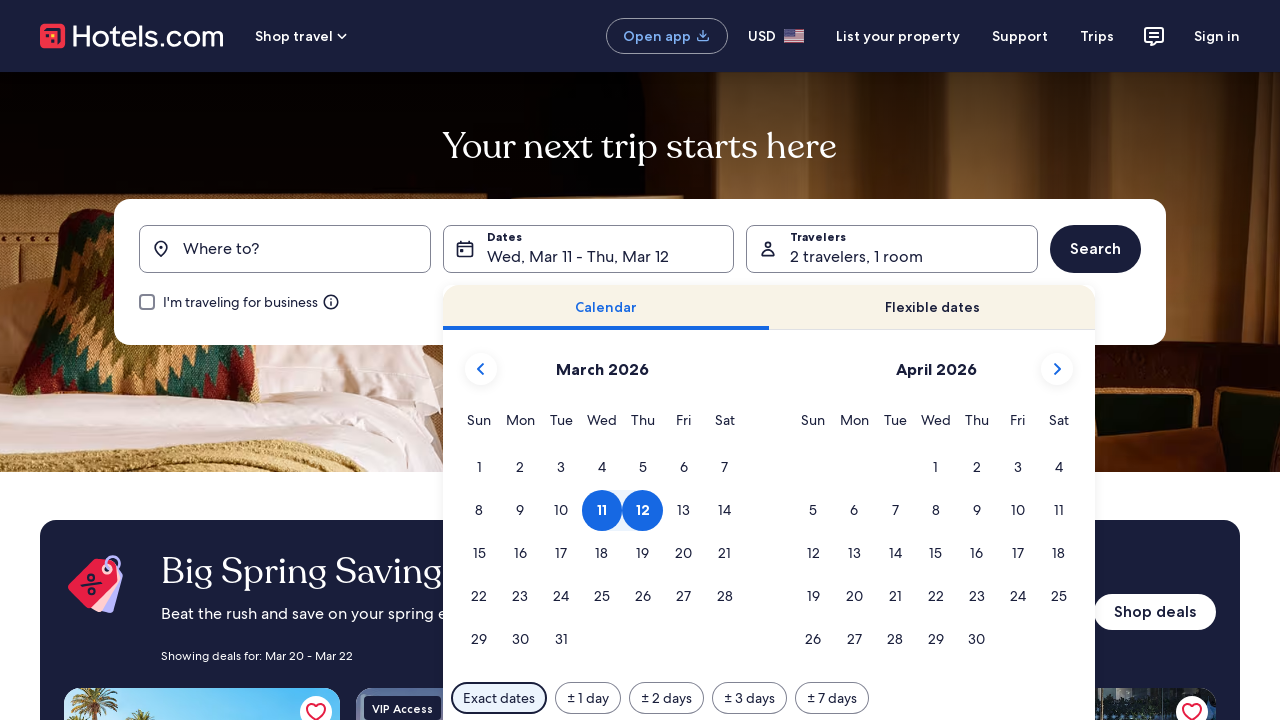

Waited for calendar to load
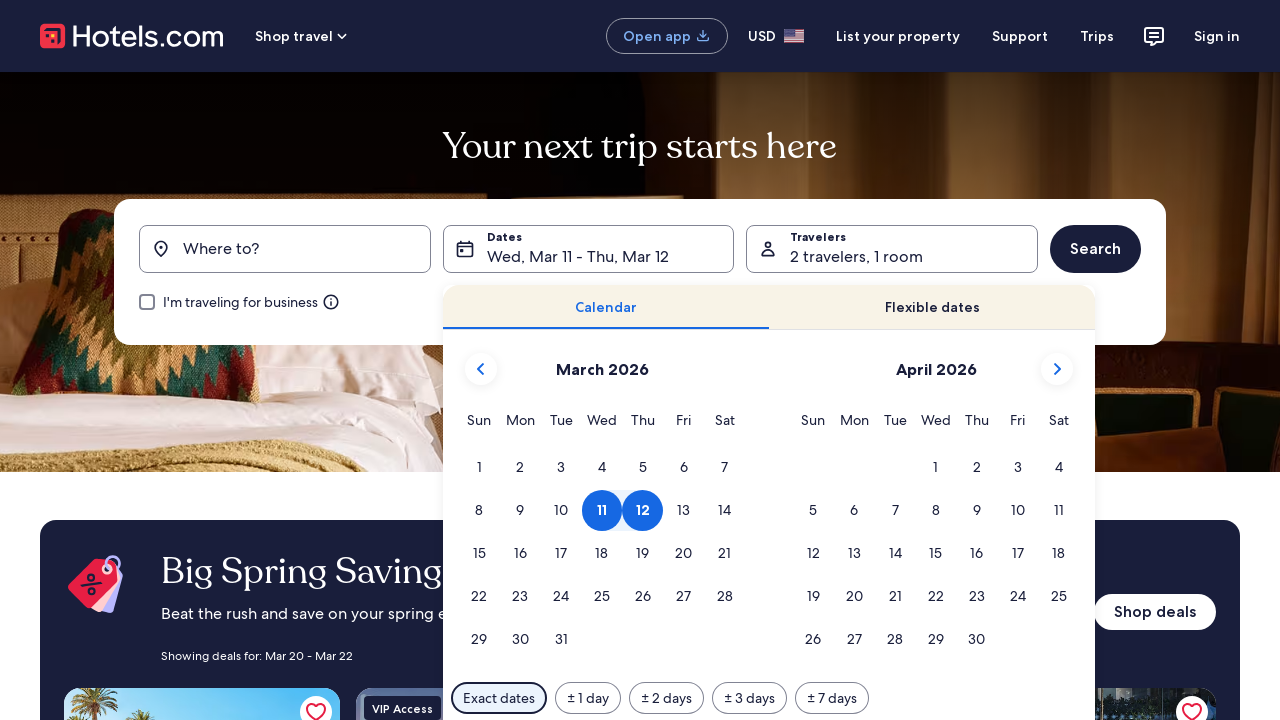

Clicked Done button to confirm date selection at (1047, 361) on button[data-stid='apply-date-selector']
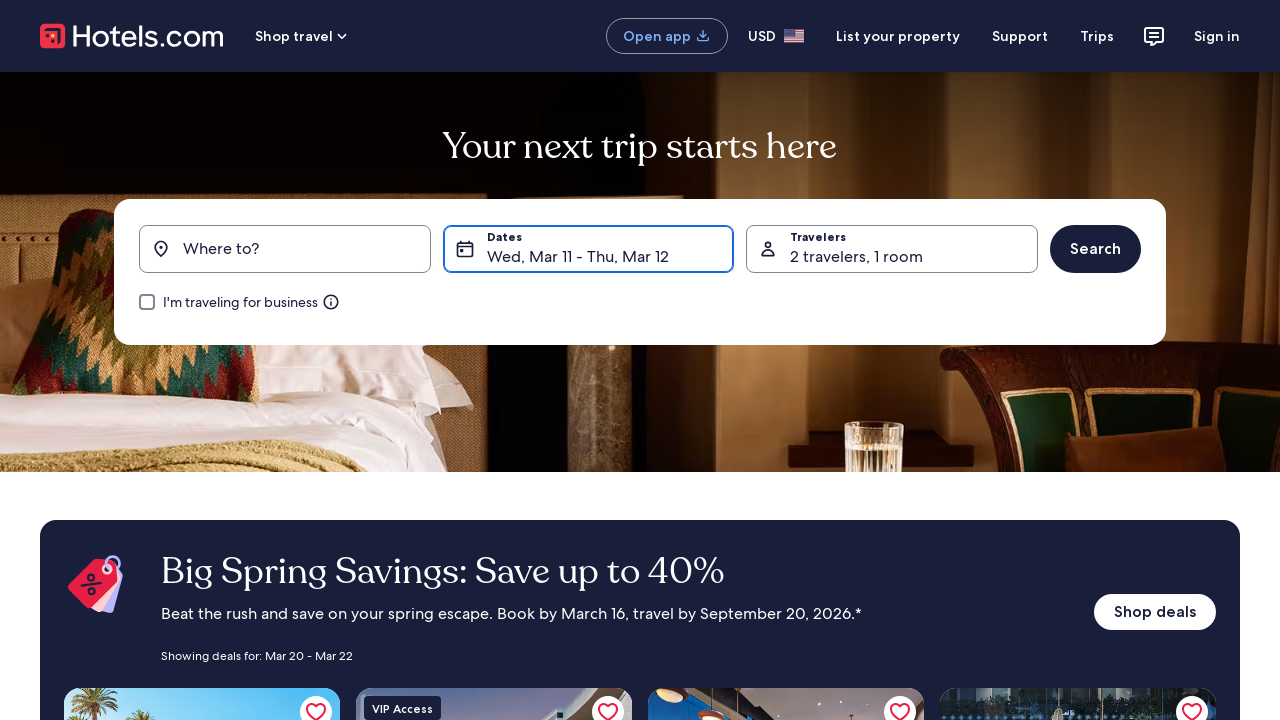

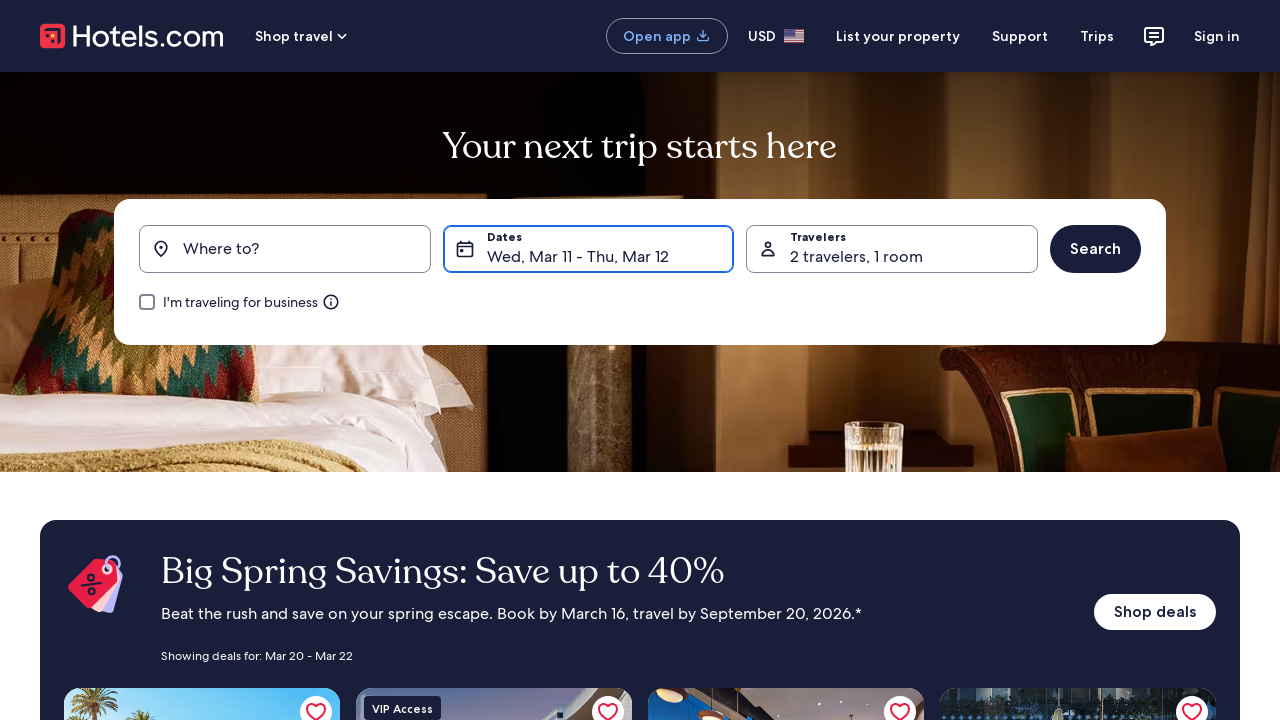